Solves a math problem on the page by reading a value, calculating the answer using a logarithmic formula, filling the form, and submitting it

Starting URL: http://suninjuly.github.io/math.html

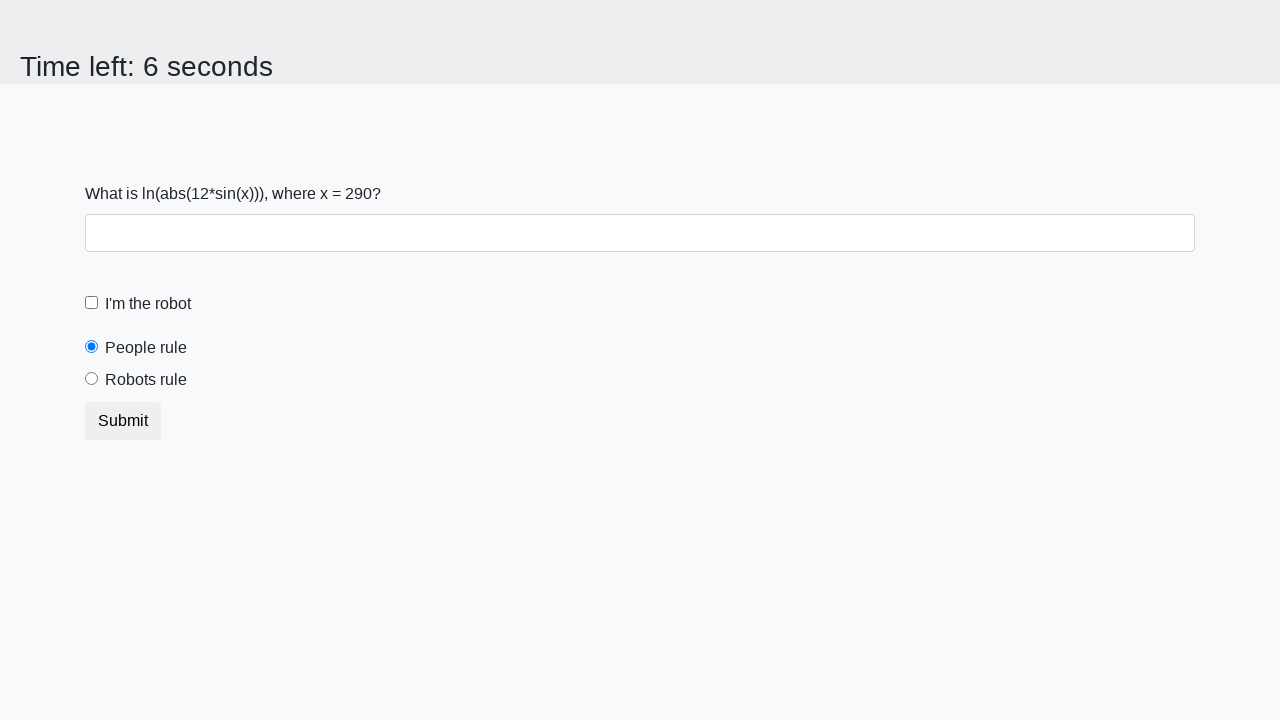

Located the input value element on the page
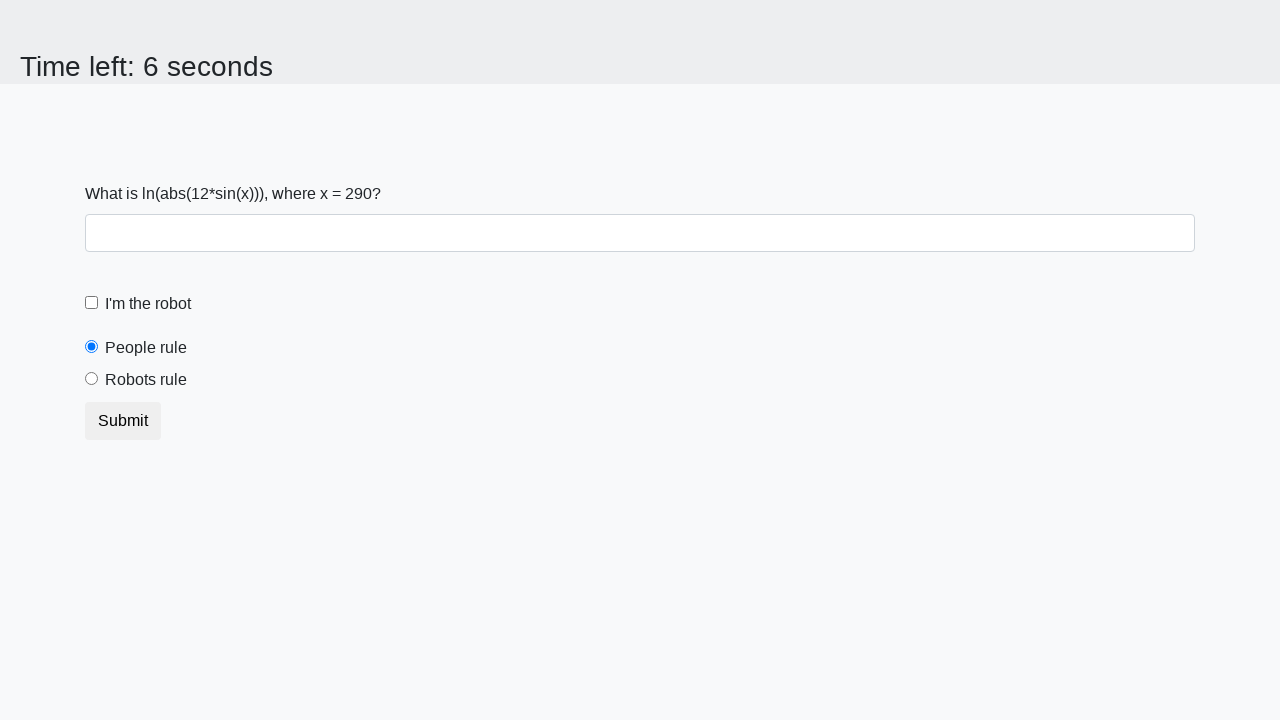

Read the x value from the span element
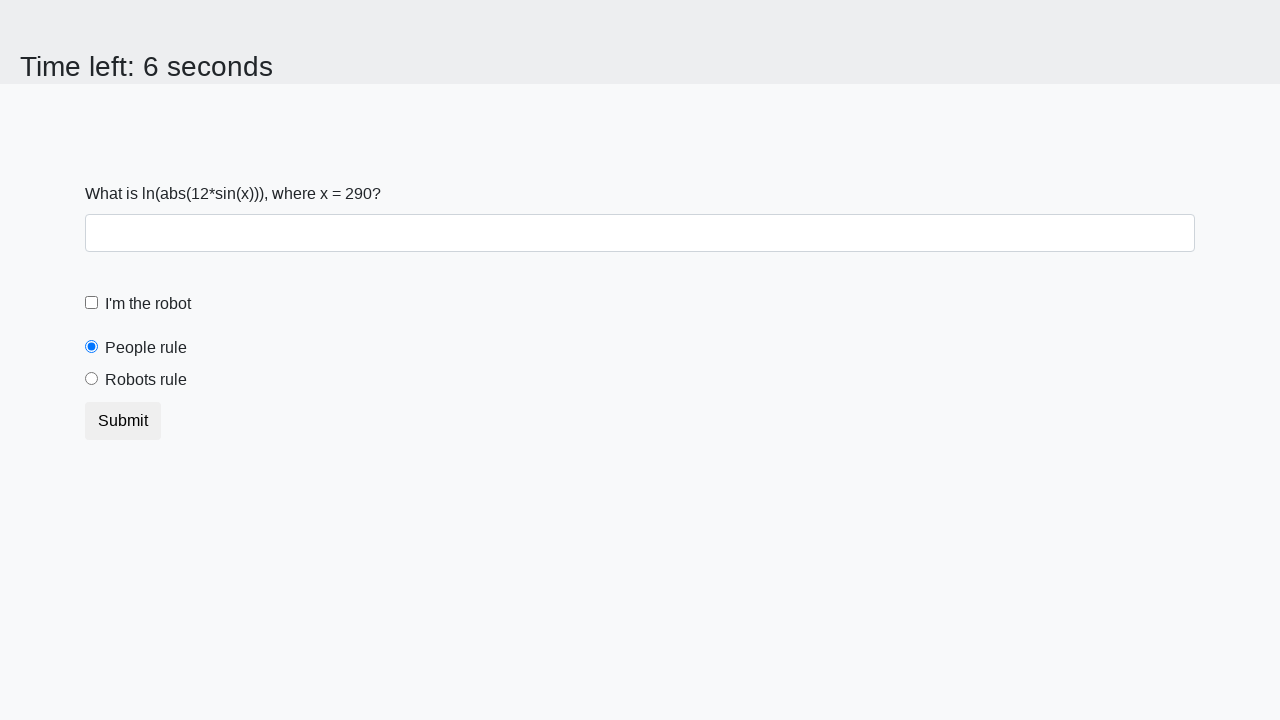

Calculated the logarithmic formula result: 2.294769390513309
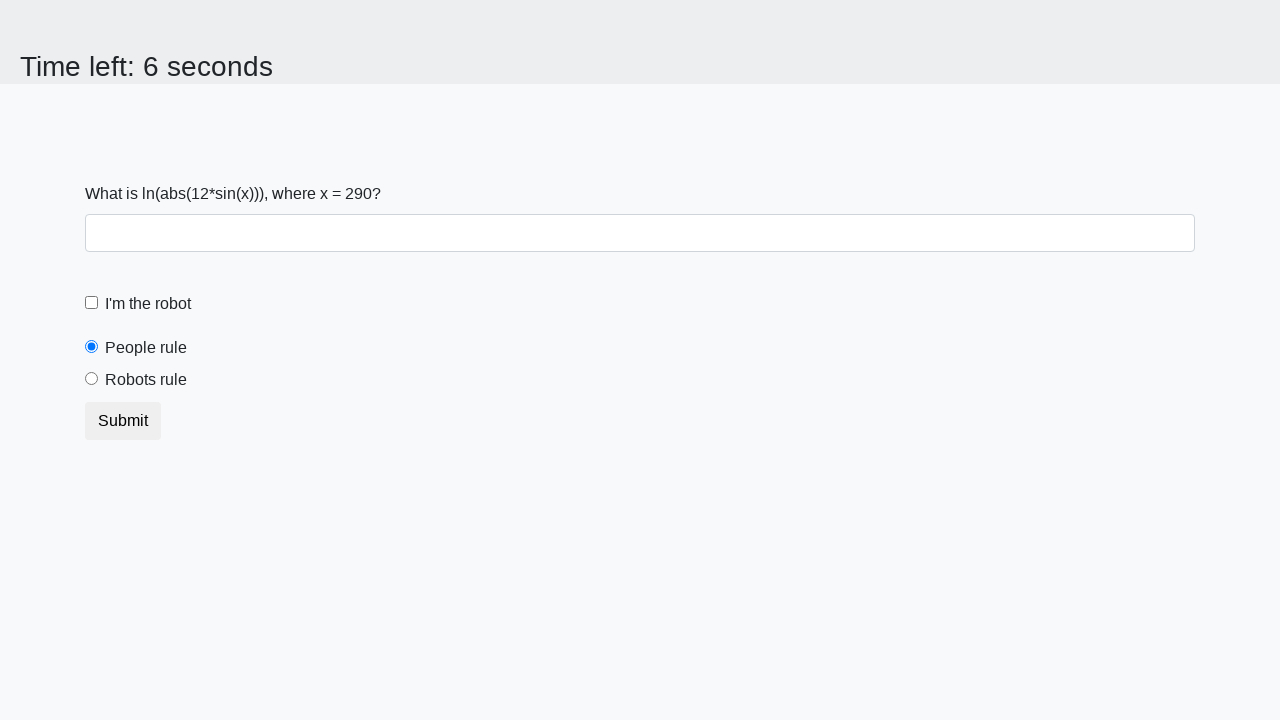

Filled the answer field with the calculated value on #answer
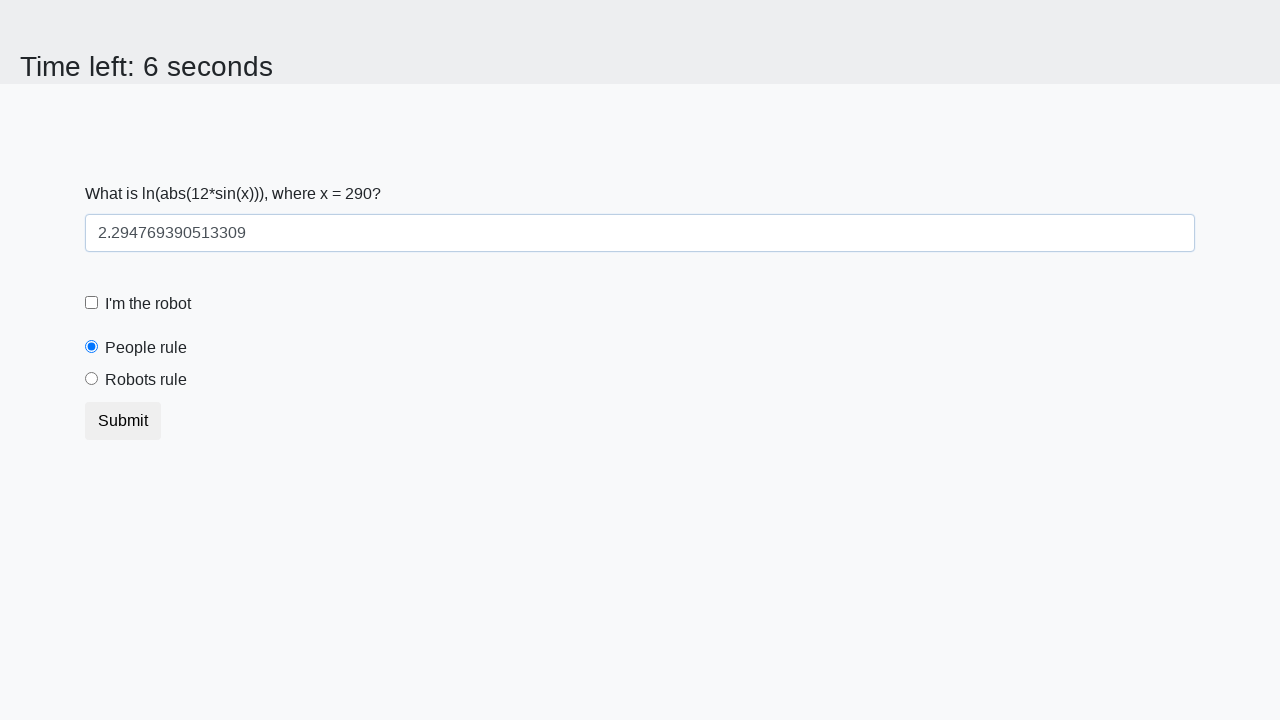

Clicked the robot checkbox at (148, 304) on label[for='robotCheckbox']
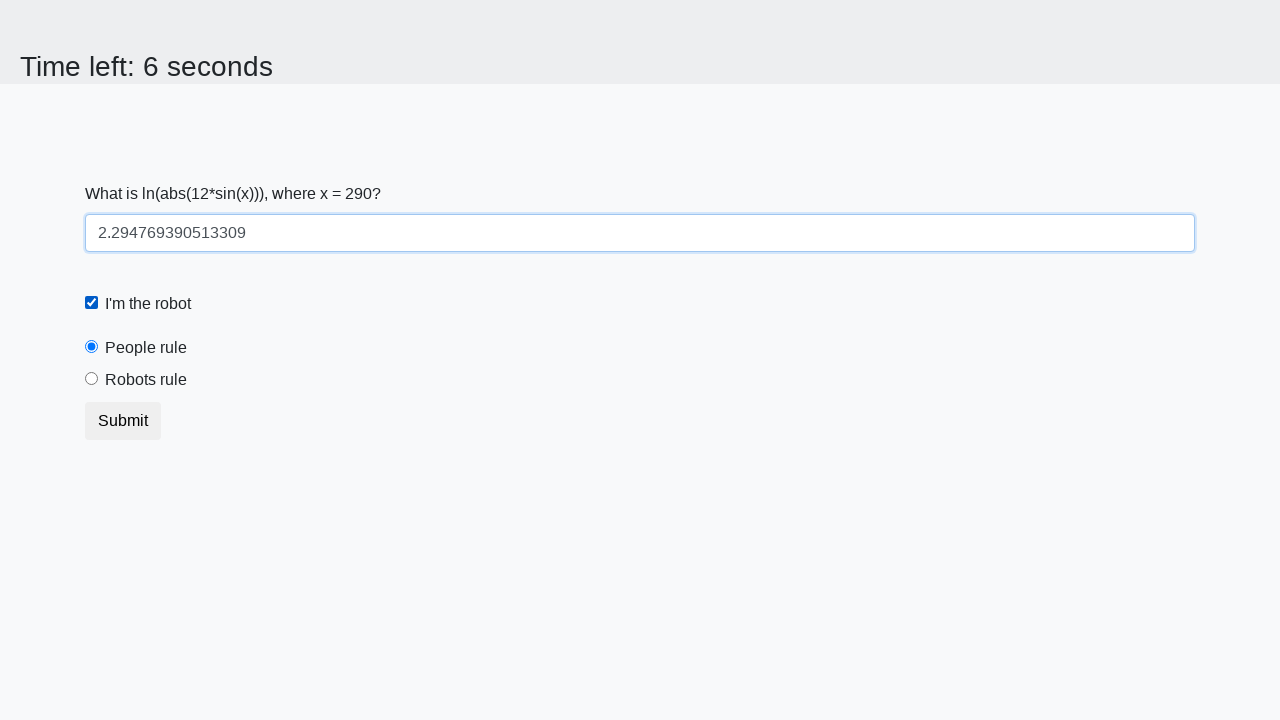

Clicked the robots rule radio button at (146, 380) on label[for='robotsRule']
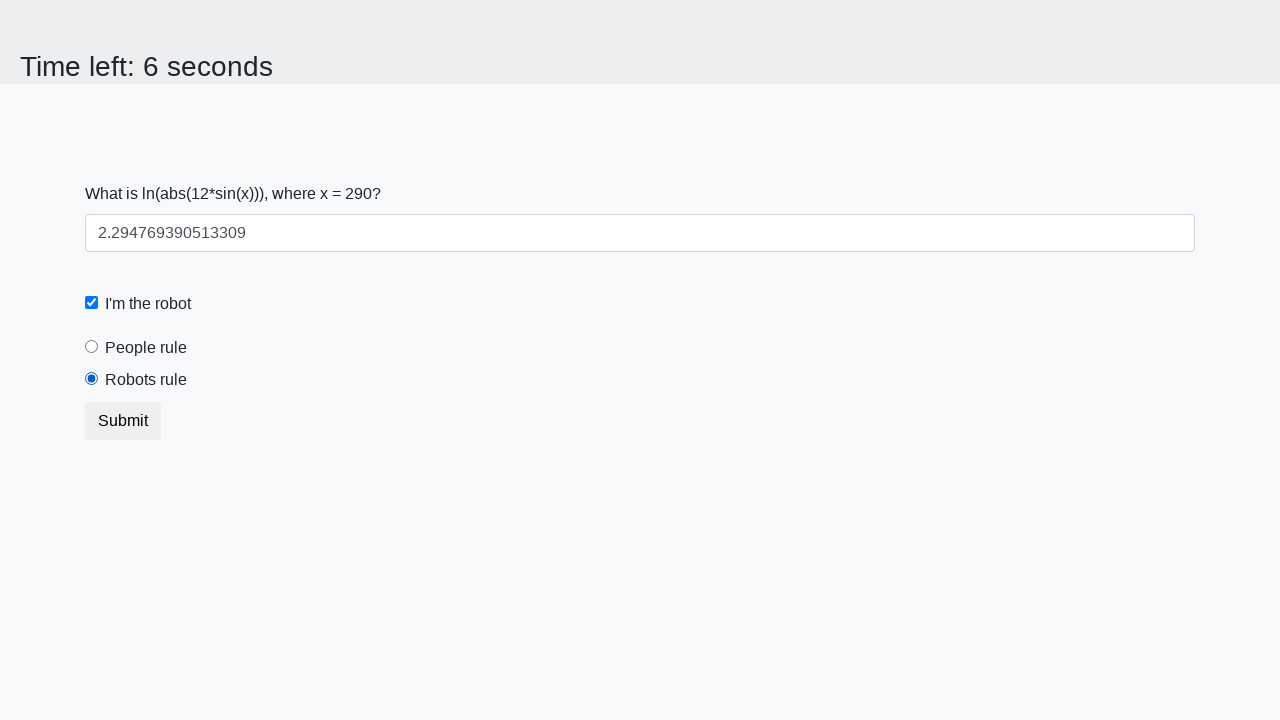

Submitted the form at (123, 421) on button[type='submit']
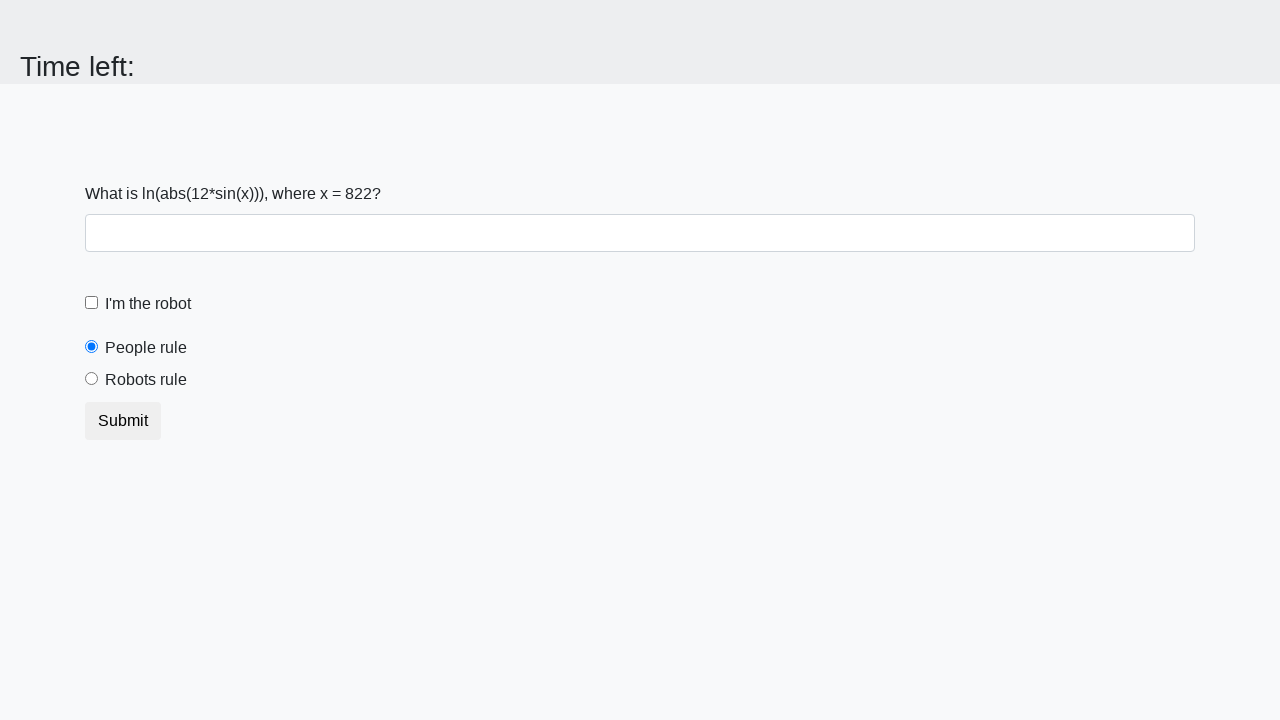

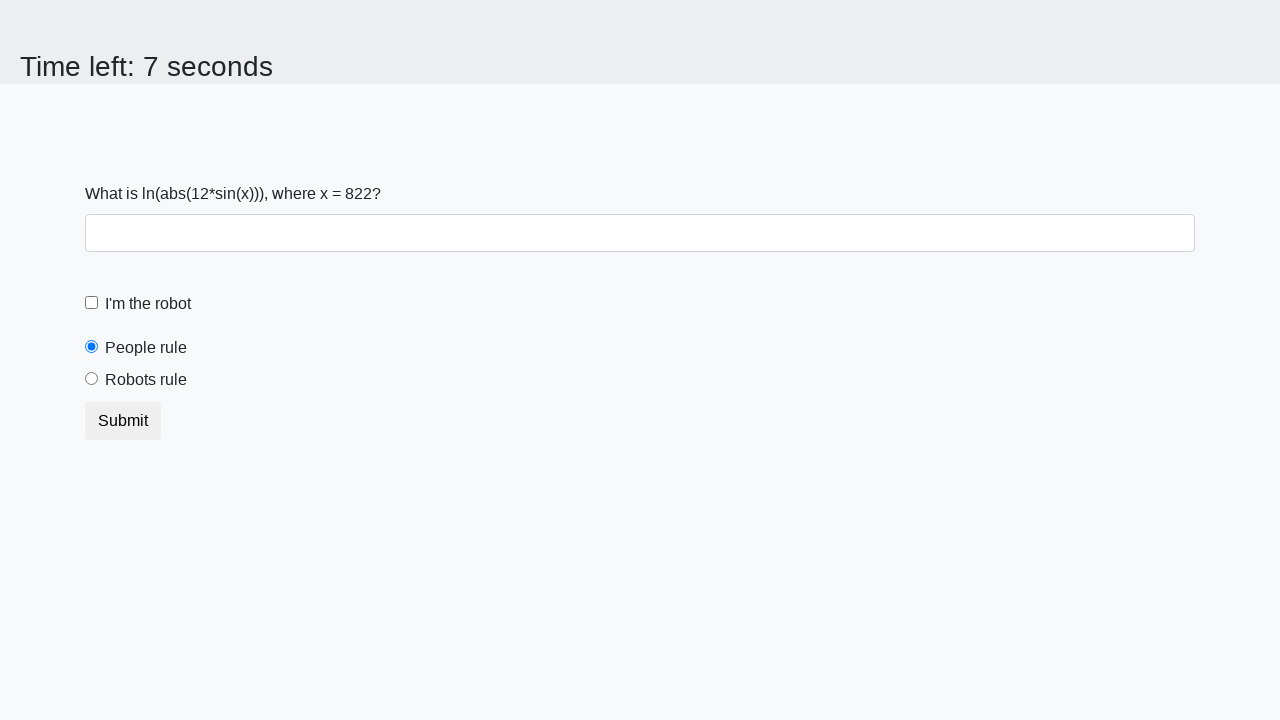